Navigates to W3Schools HTML tables tutorial page and verifies that the example table with customer data is displayed and contains rows.

Starting URL: https://www.w3schools.com/html/html_tables.asp

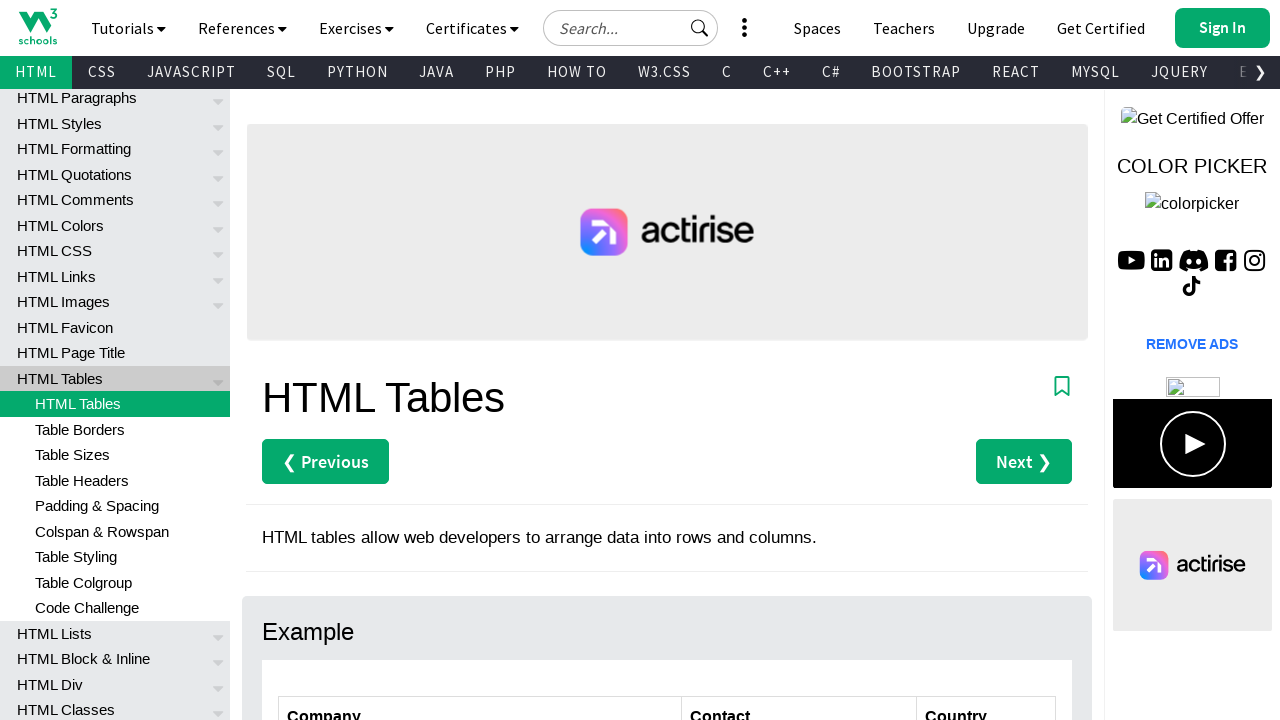

Navigated to W3Schools HTML tables tutorial page
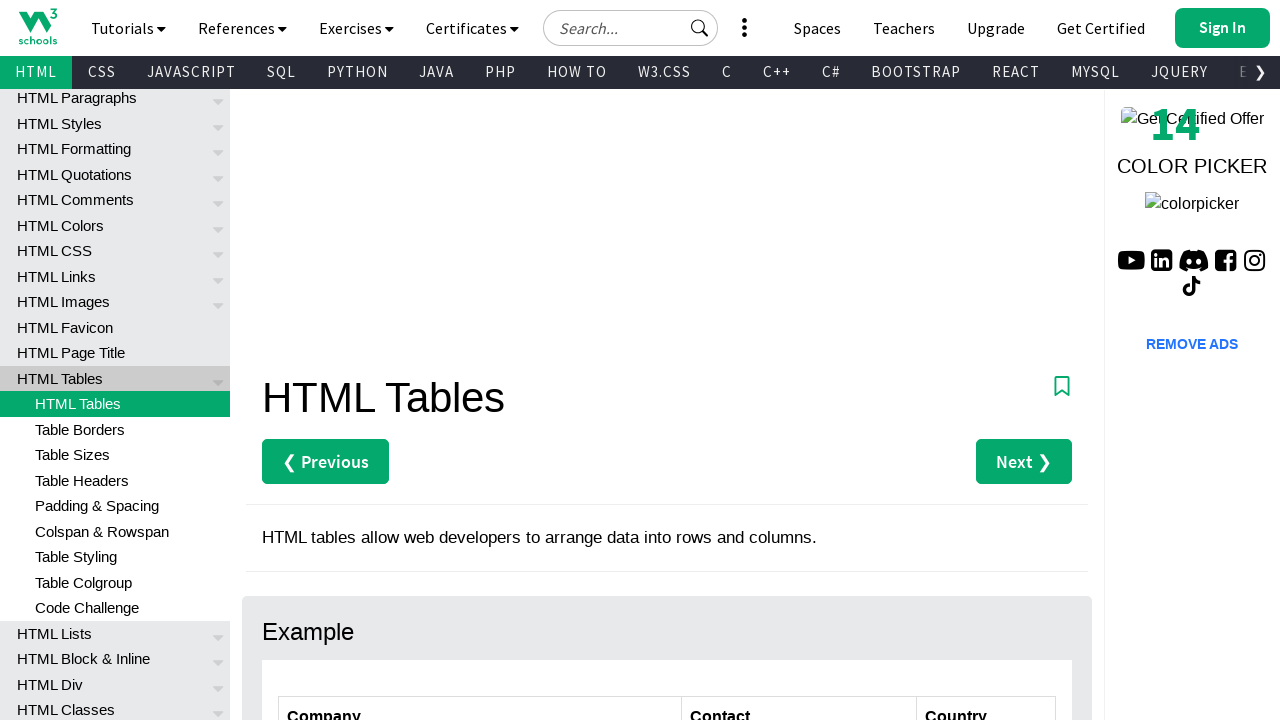

Customers table element is present on the page
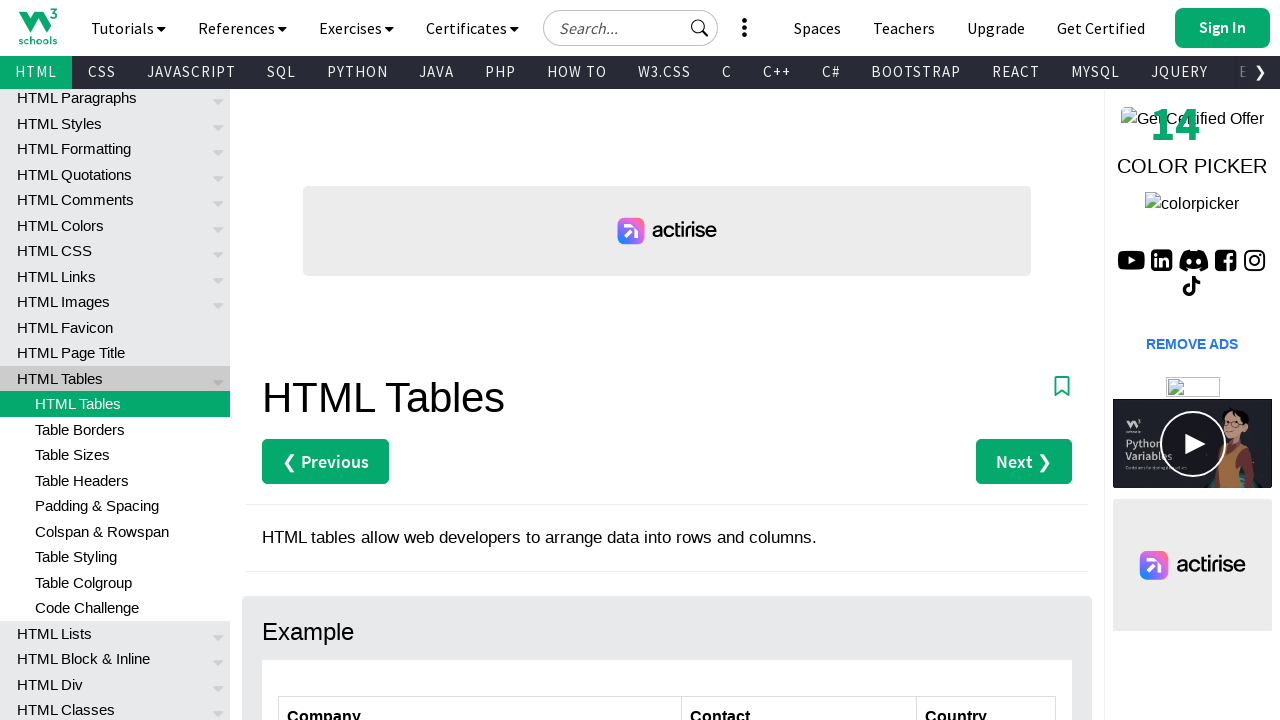

Located table data rows
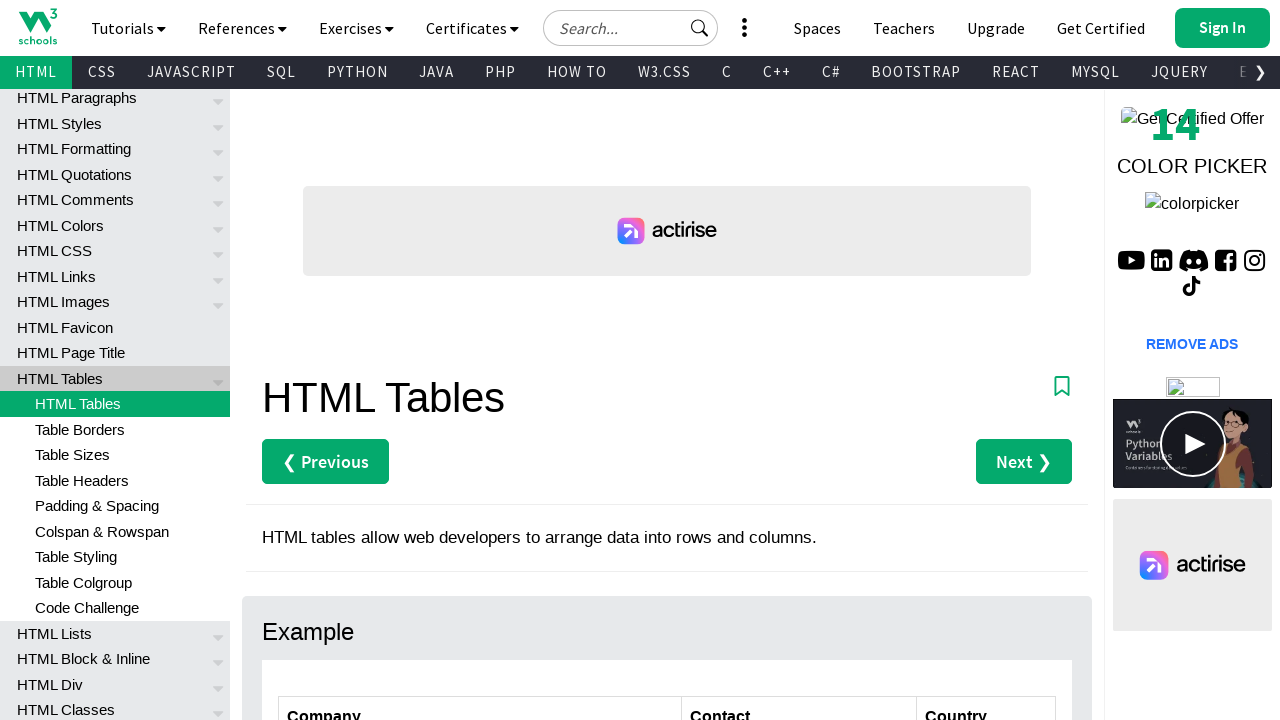

First data row is ready, verifying table contains customer data
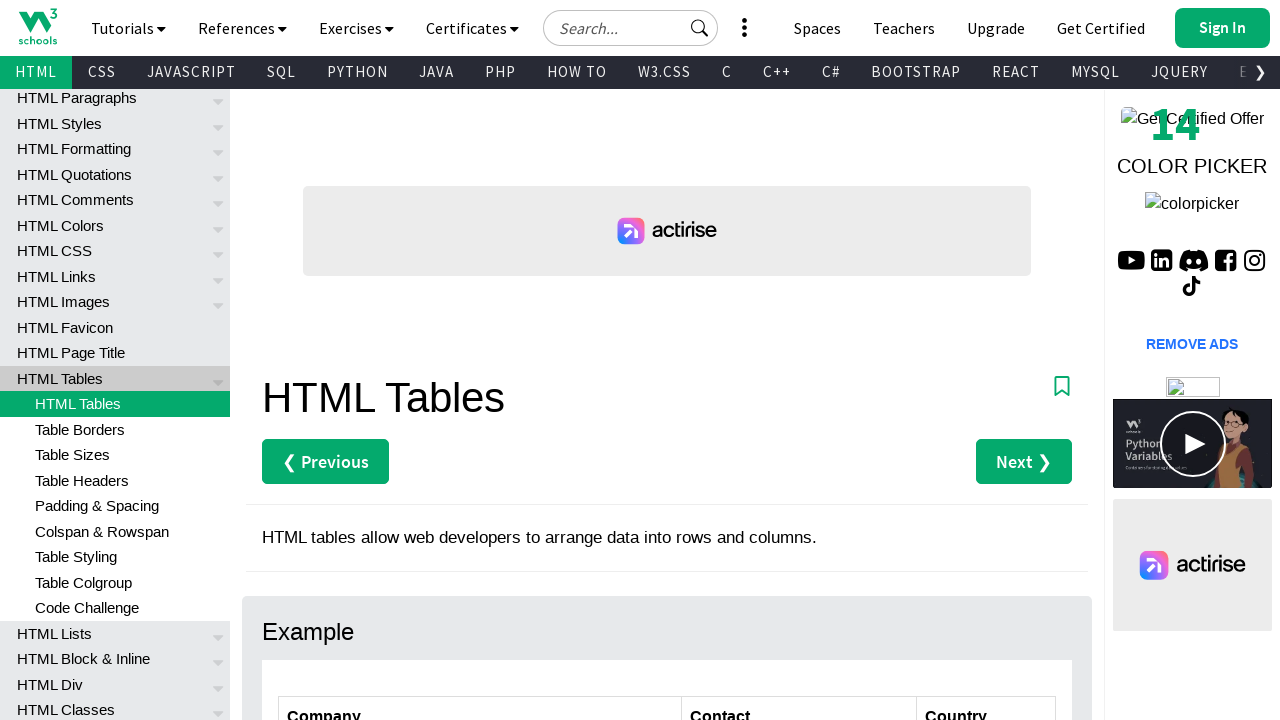

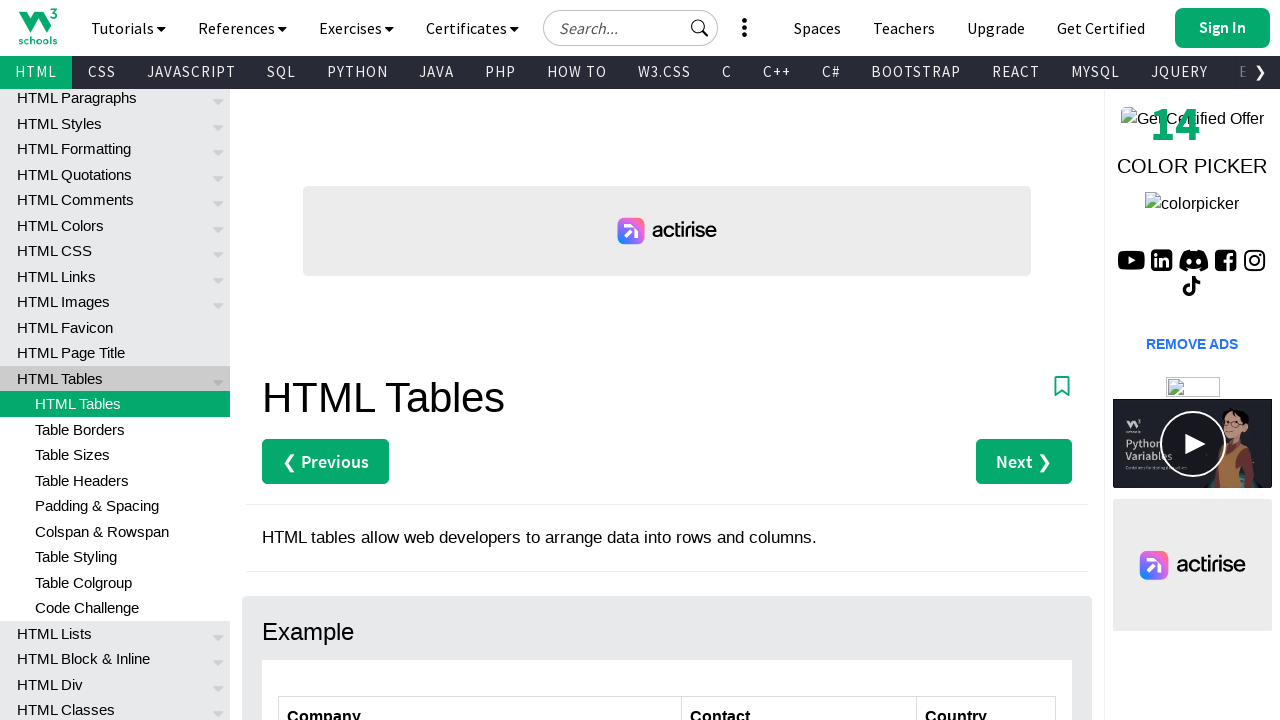